Tests the "About us" link on vytrack.com by clicking it and verifying the URL contains "about-us"

Starting URL: https://vytrack.com/

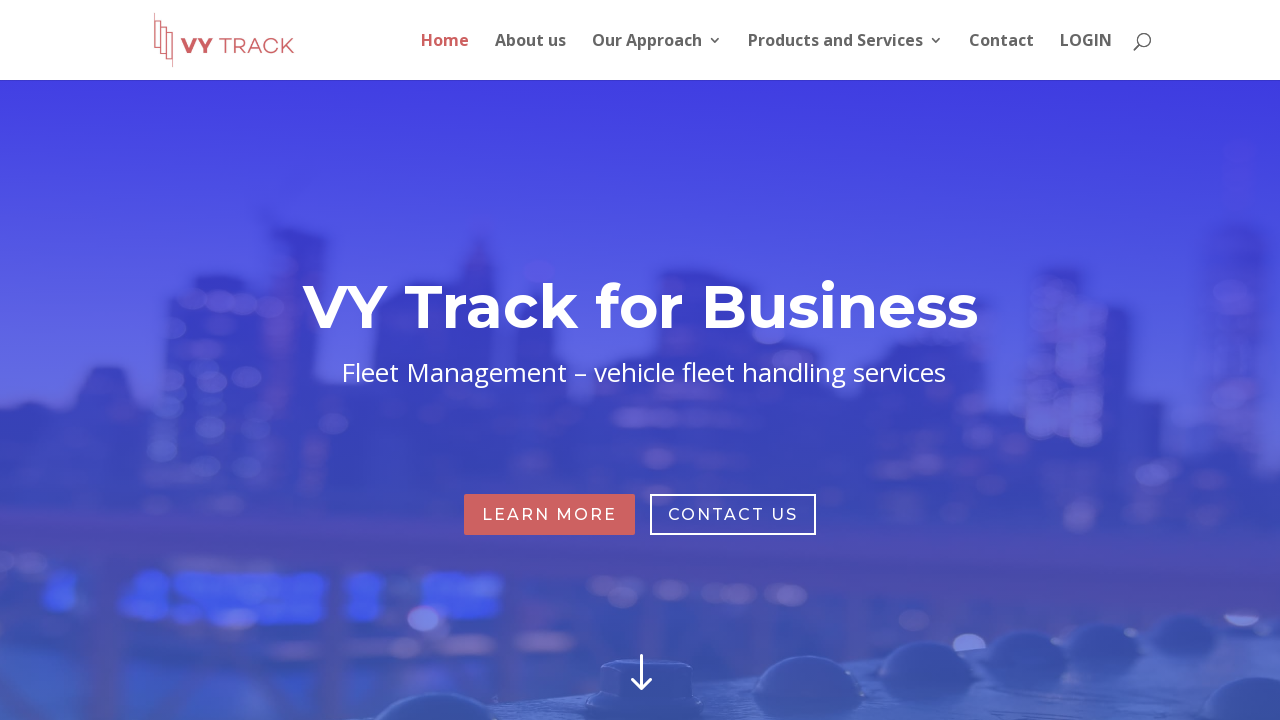

Clicked 'About us' link at (530, 56) on xpath=(//a[@href='https://vytrack.com/about-us/'])[1]
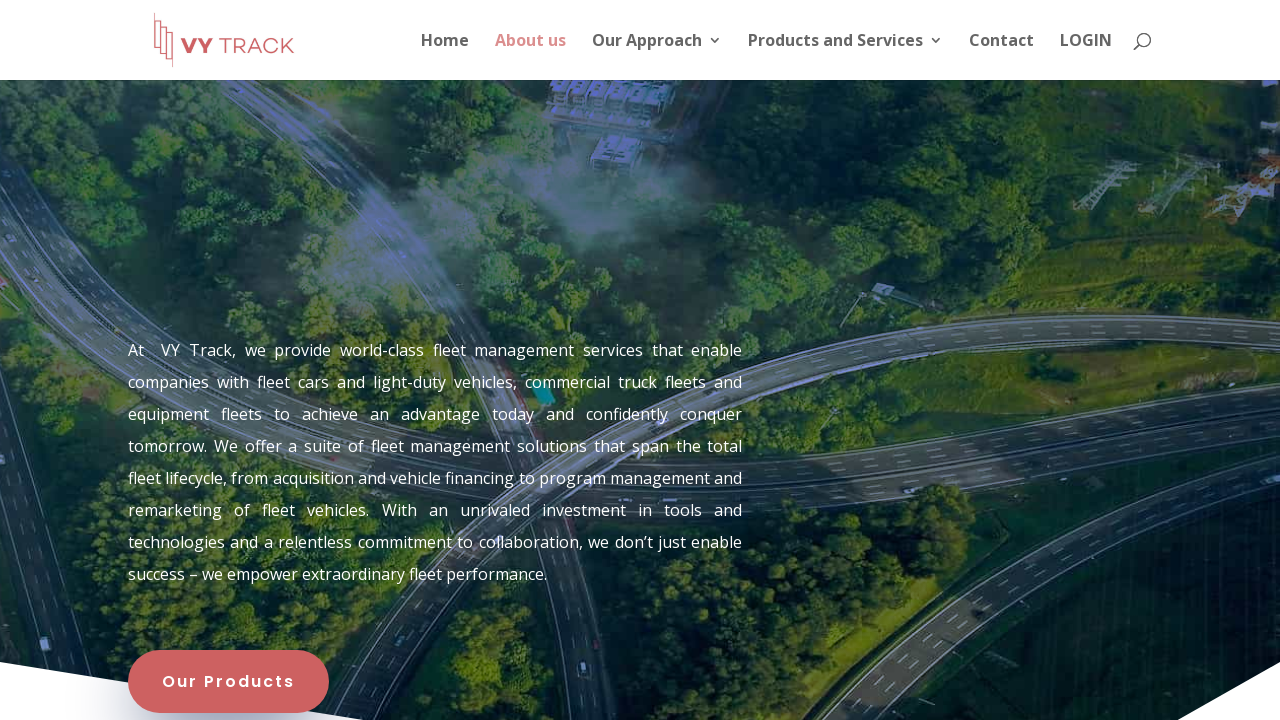

Navigated to About Us page and verified URL contains 'about-us'
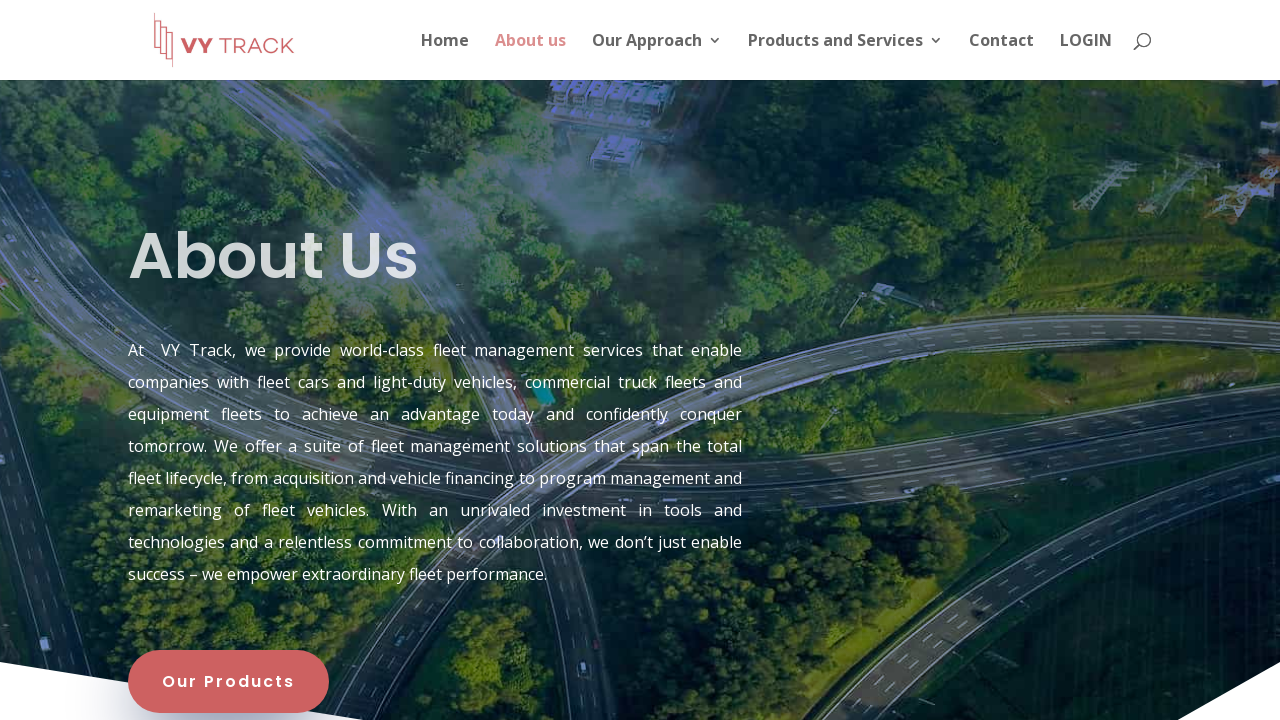

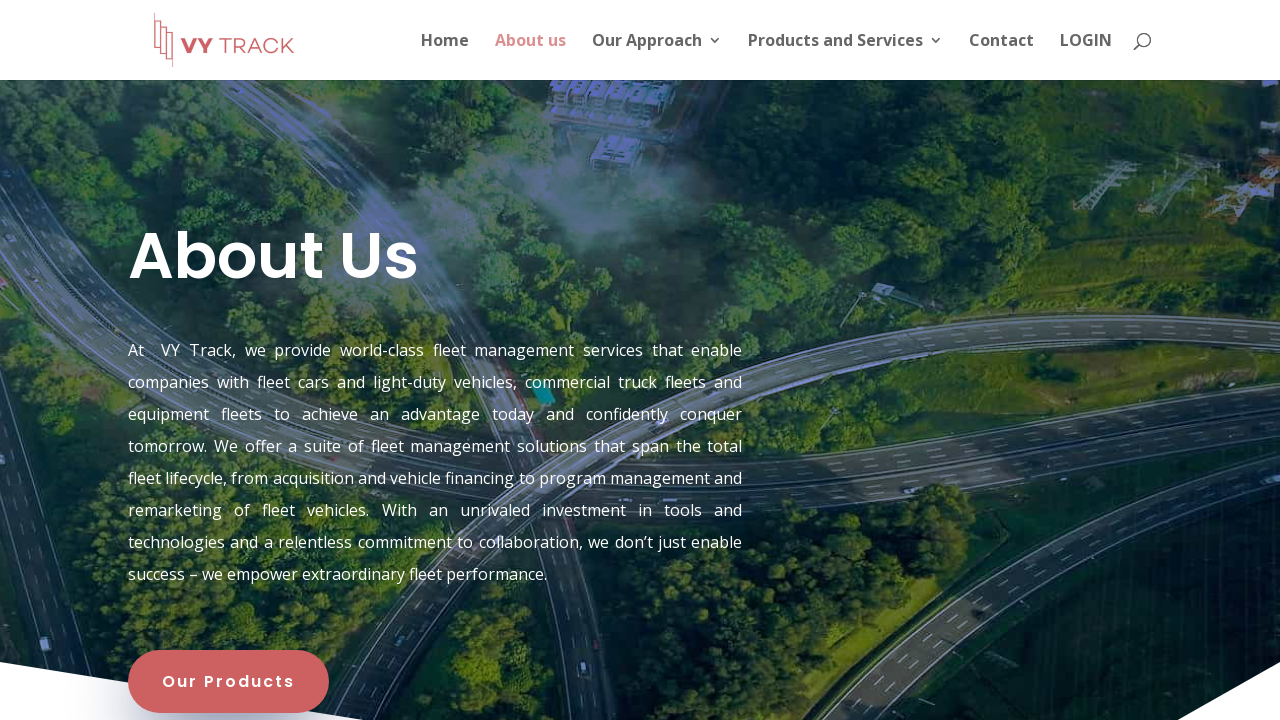